Tests JavaScript scrolling functionality by scrolling the window down by 500 pixels and then scrolling within a table element to the bottom.

Starting URL: https://rahulshettyacademy.com/AutomationPractice/

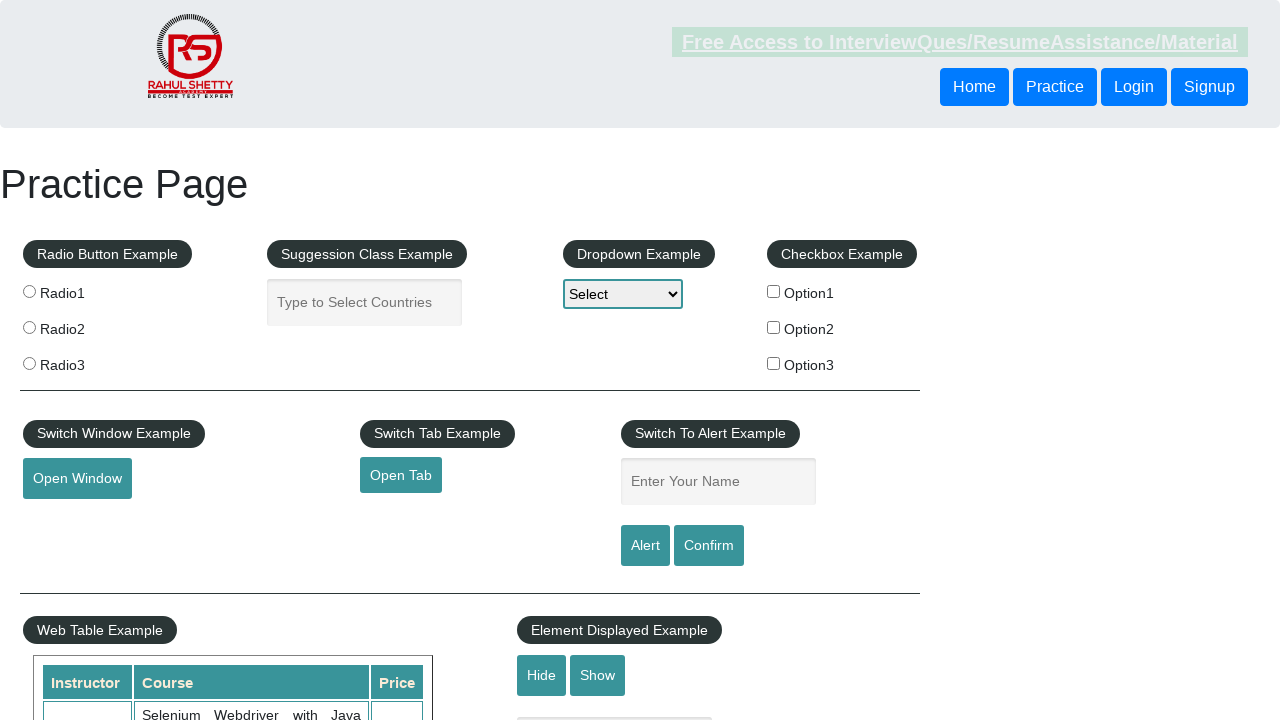

Scrolled window down by 500 pixels using JavaScript
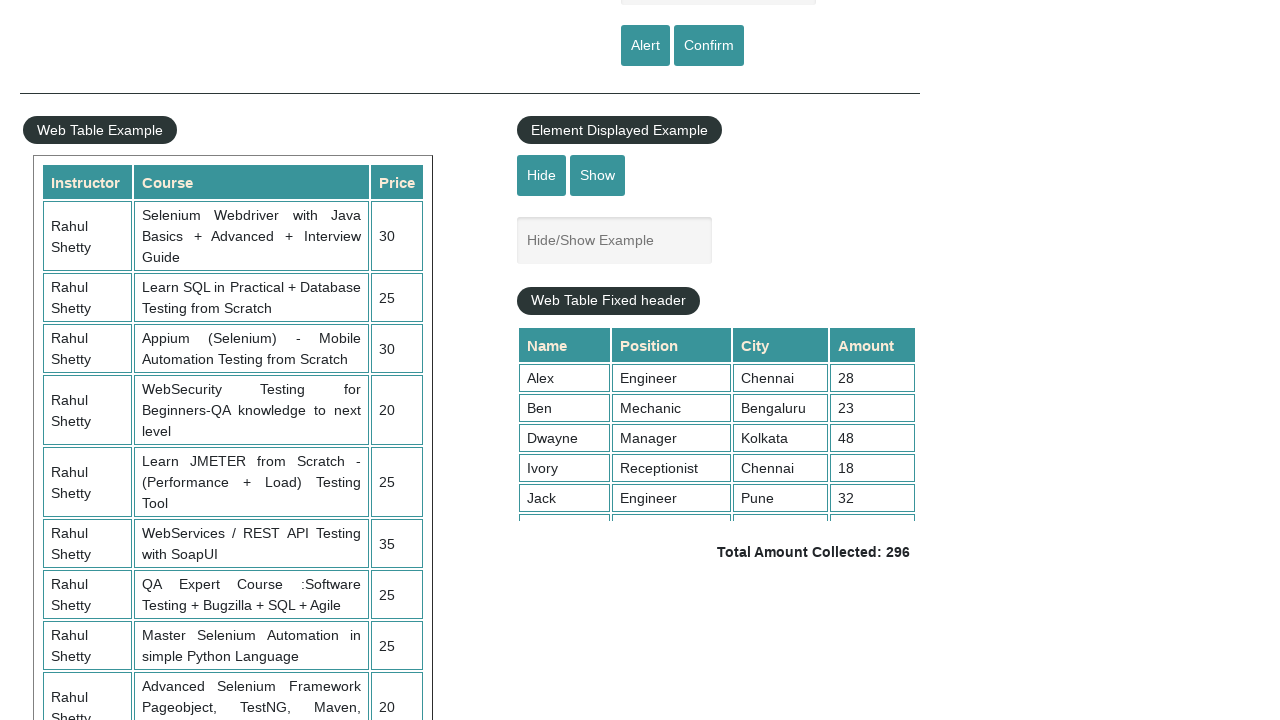

Waited 2 seconds for scroll animation to complete
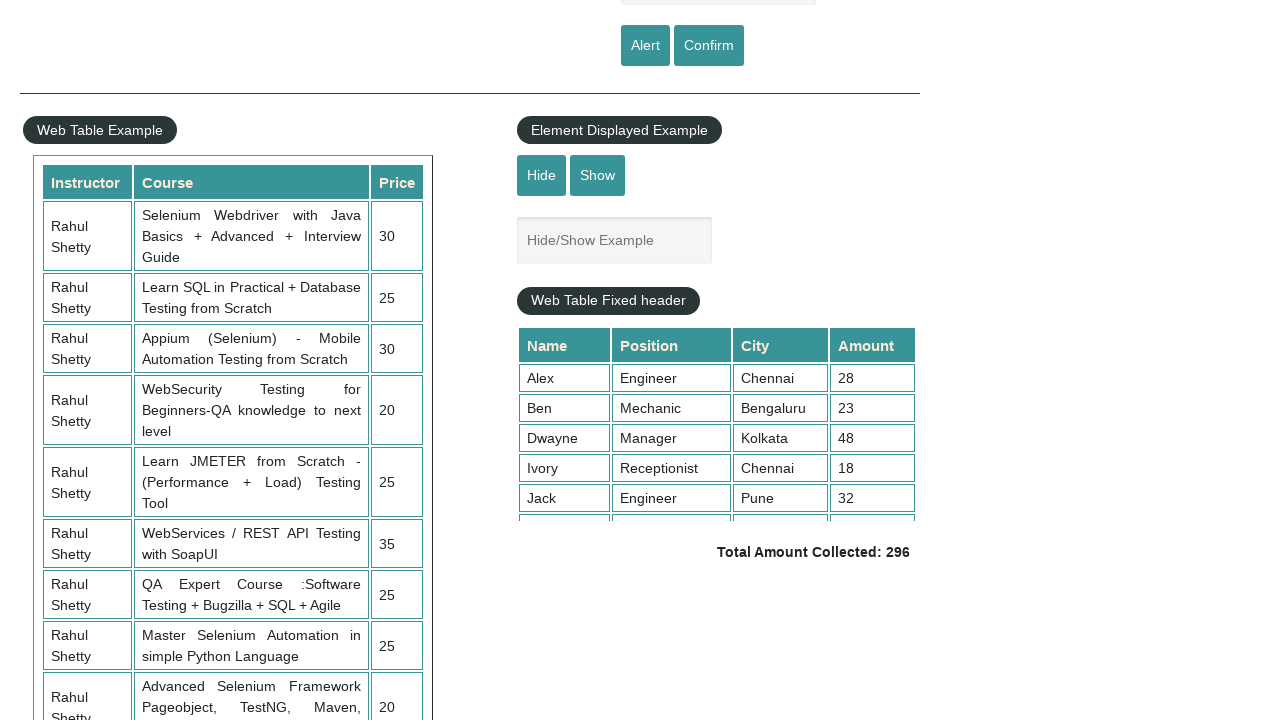

Scrolled table element to bottom (scrollTop = 5000)
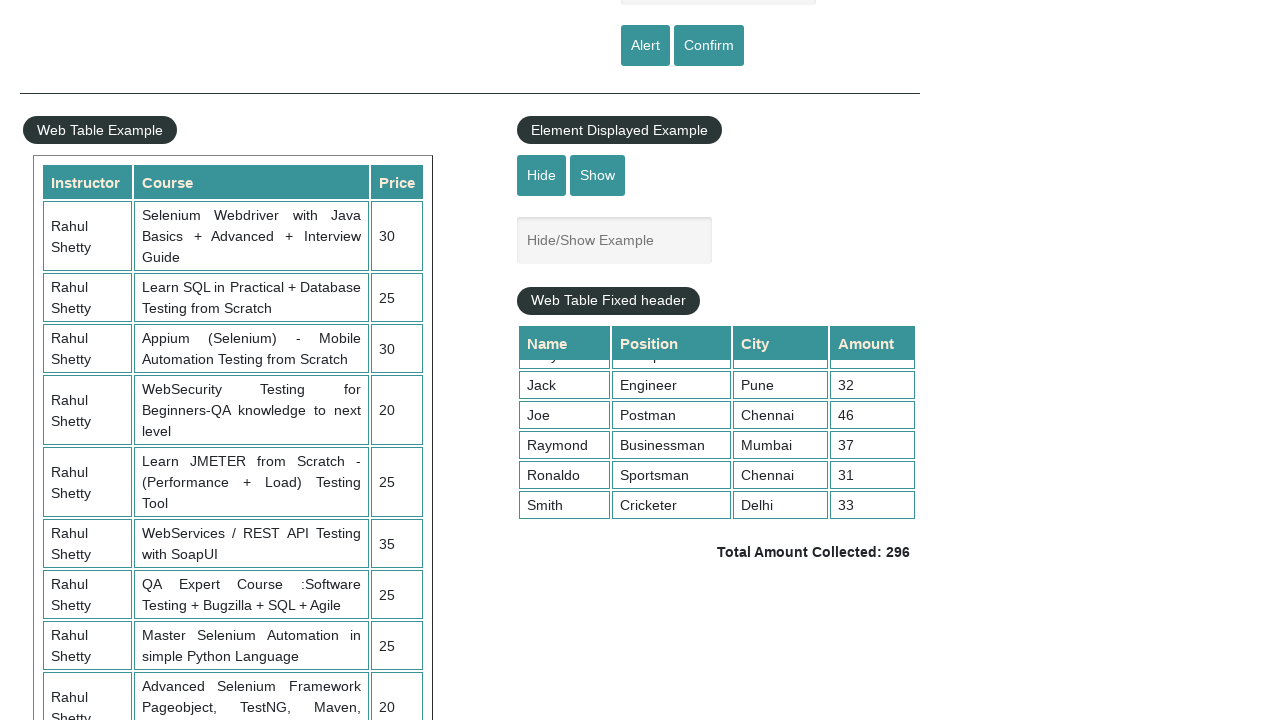

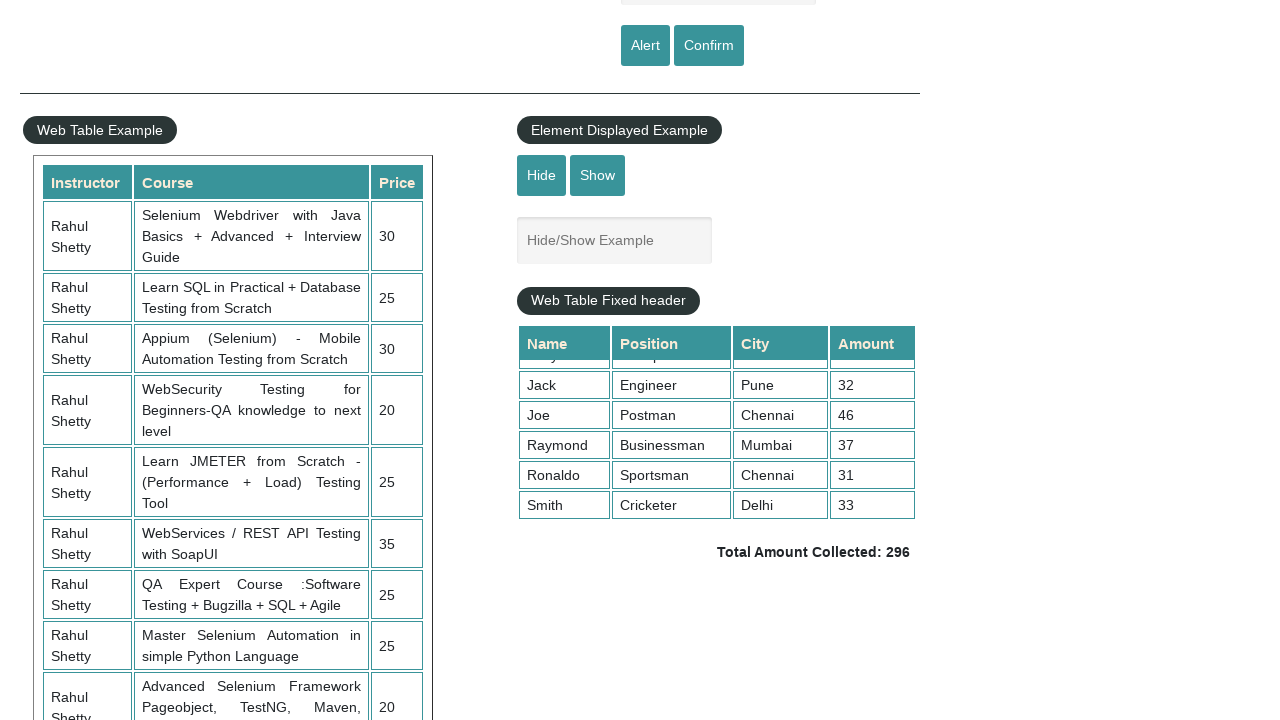